Tests JavaScript confirmation alert handling by clicking a button to trigger an alert, retrieving the alert text, and accepting the confirmation dialog.

Starting URL: https://demoqa.com/alerts

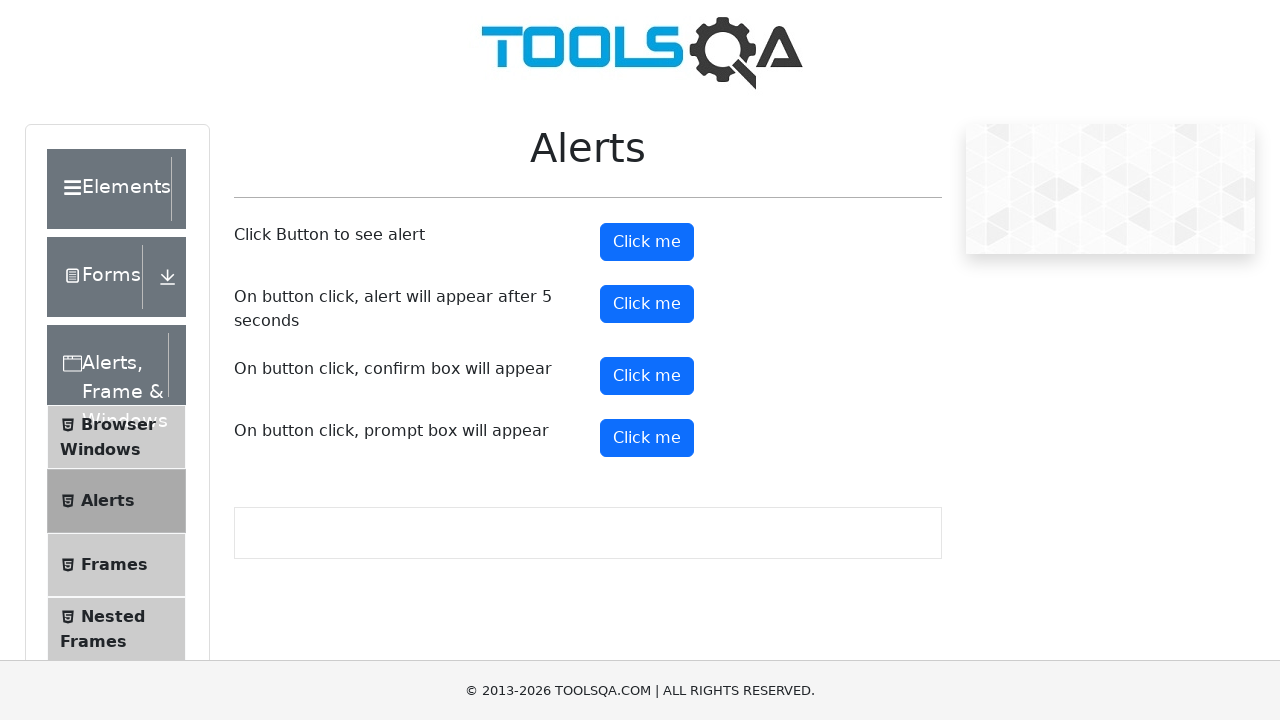

Clicked confirm button to trigger confirmation alert at (647, 376) on button#confirmButton
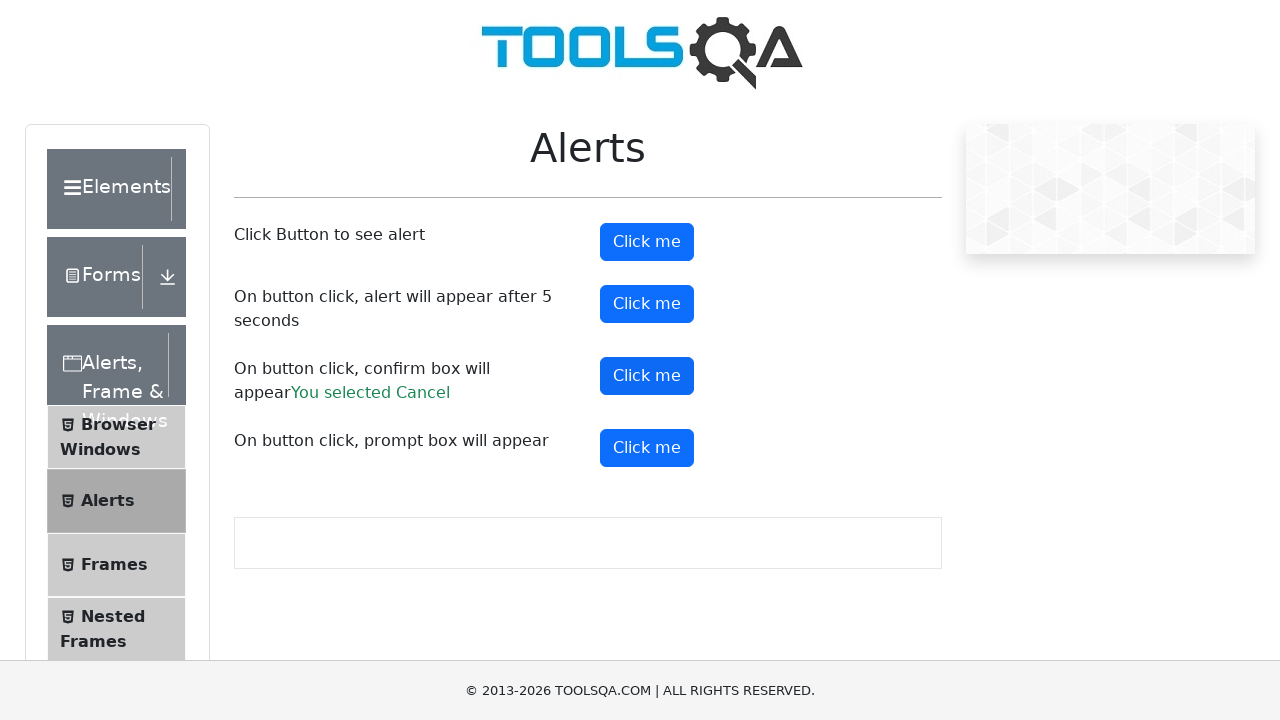

Set up dialog handler to accept confirmation dialogs
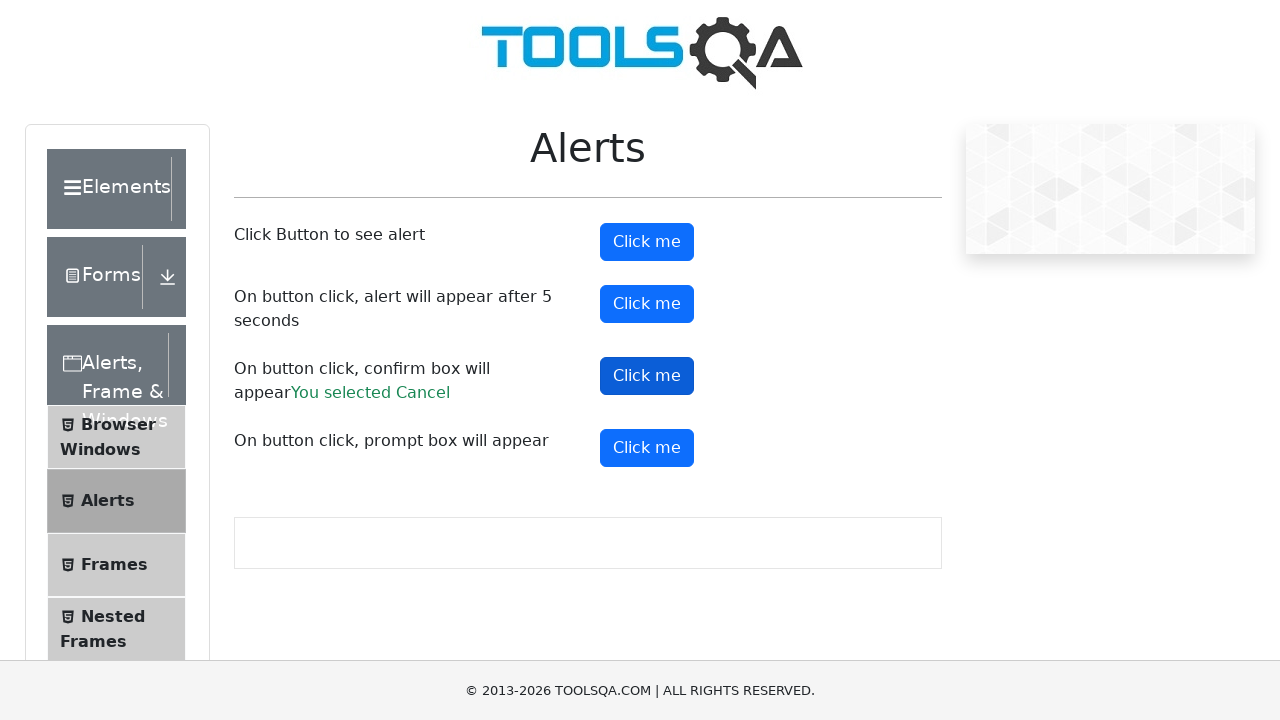

Clicked confirm button again to trigger and accept confirmation alert at (647, 376) on button#confirmButton
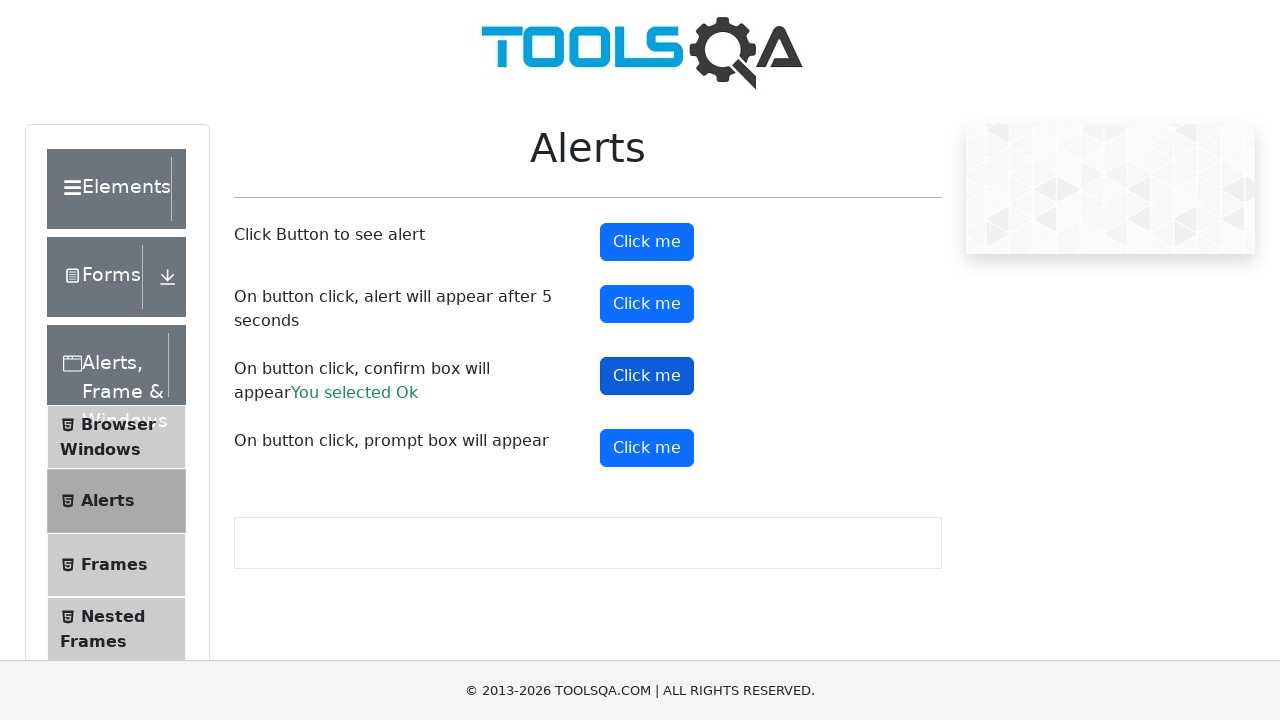

Confirmation result text appeared on page
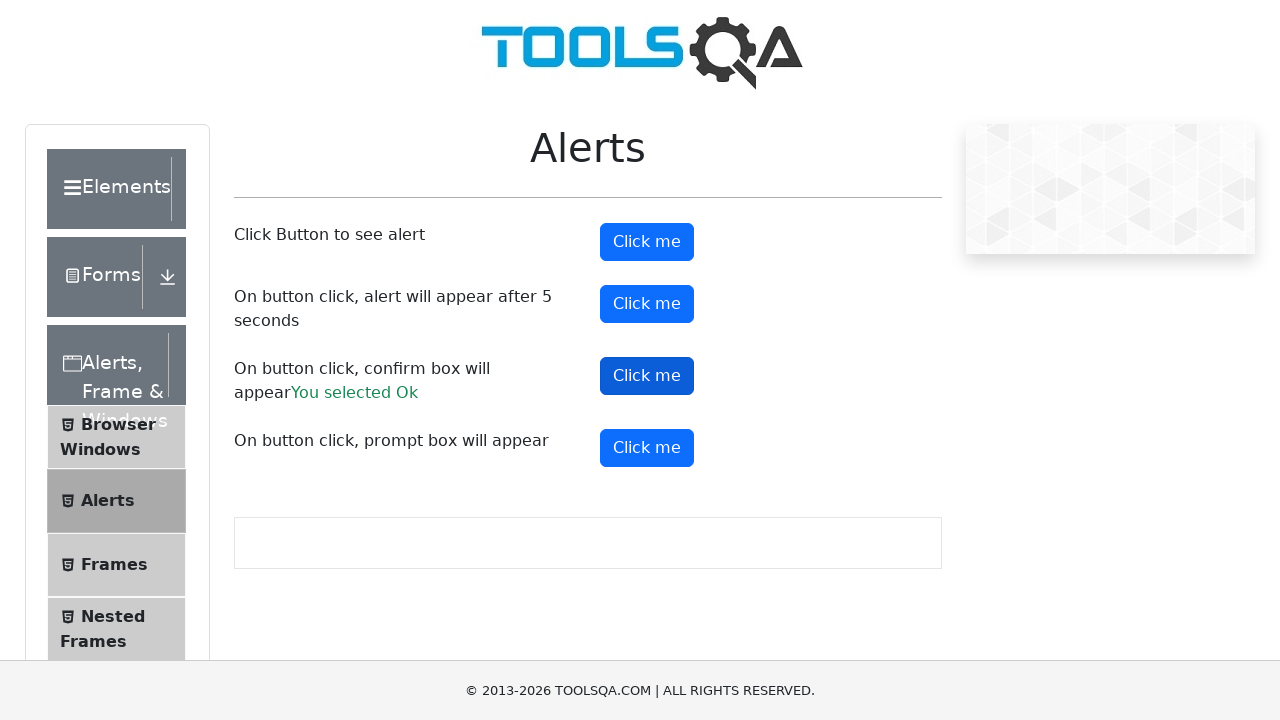

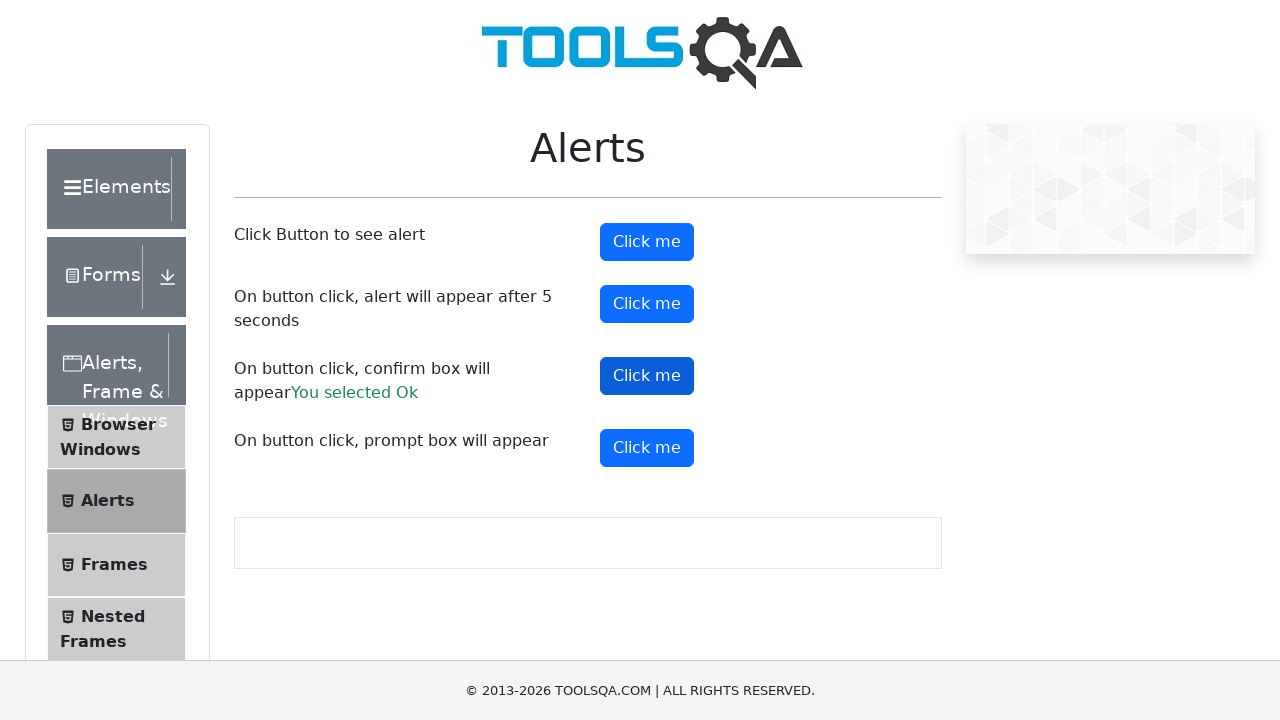